Tests scrolling functionality by navigating to a webpage and scrolling down to the bottom of the page using JavaScript execution

Starting URL: https://automationexercise.com/

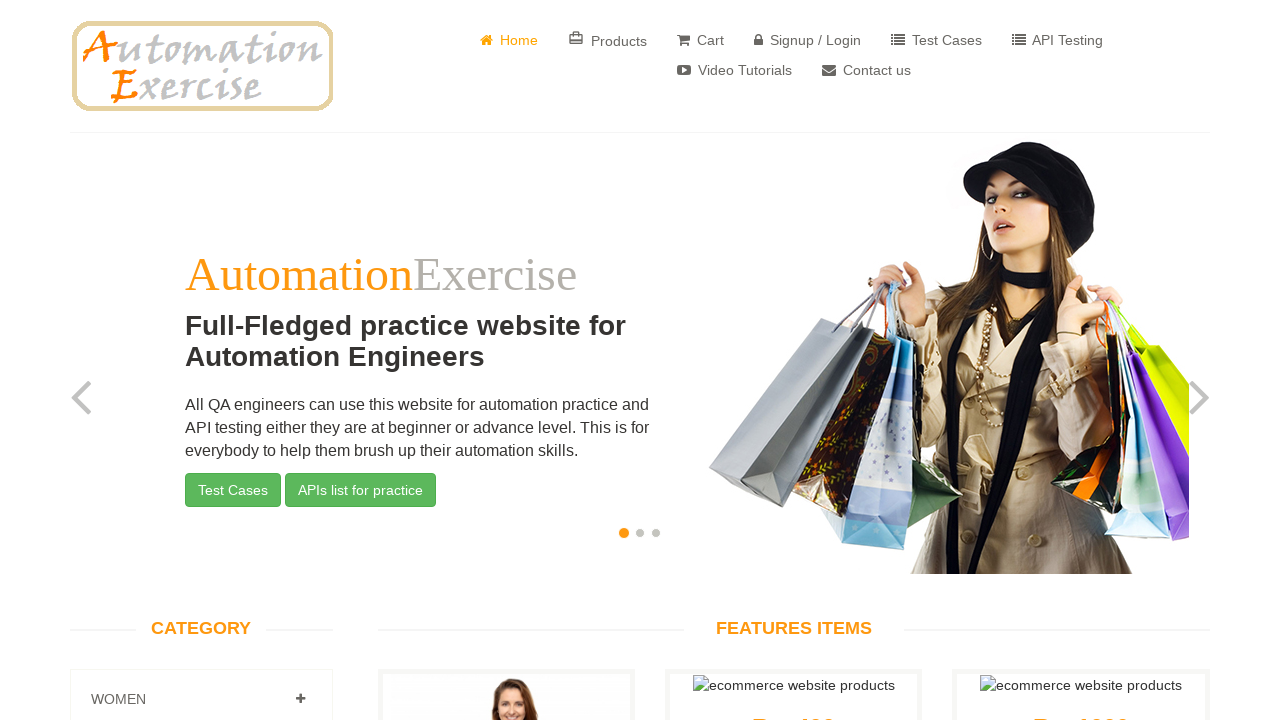

Navigated to https://automationexercise.com/
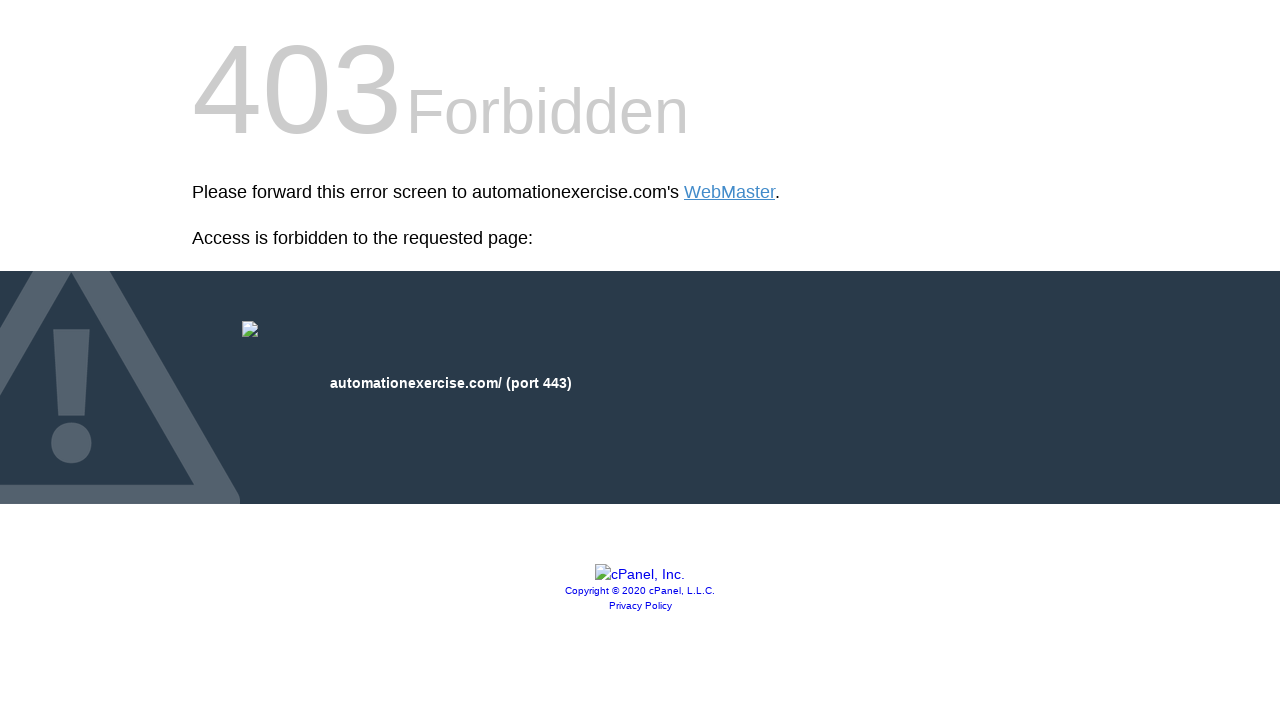

Scrolled down to the bottom of the page using JavaScript
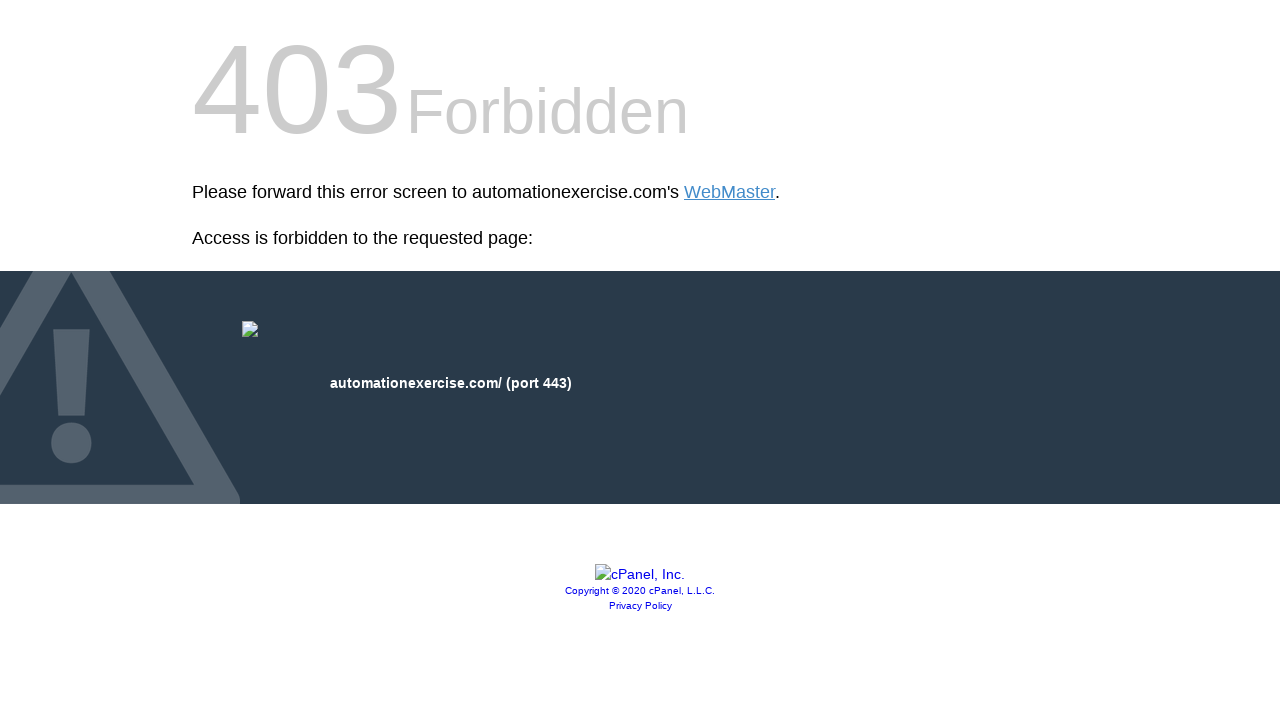

Waited 1 second for lazy-loaded content to load
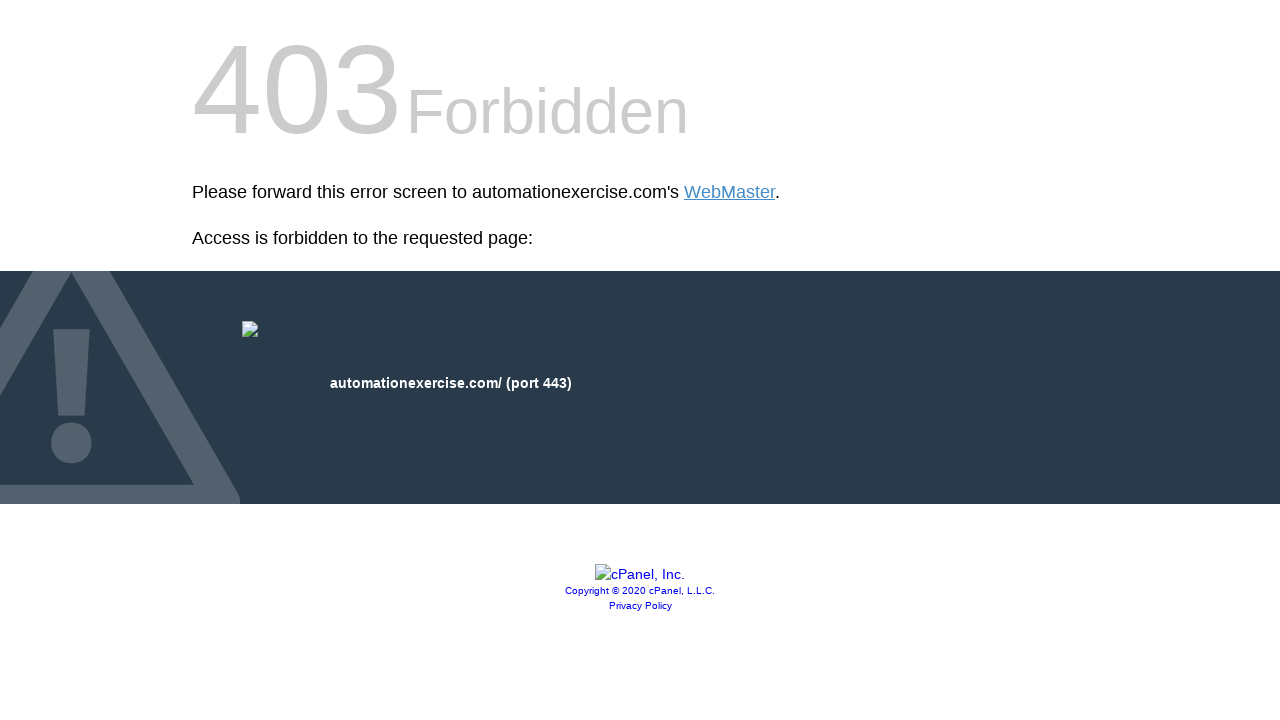

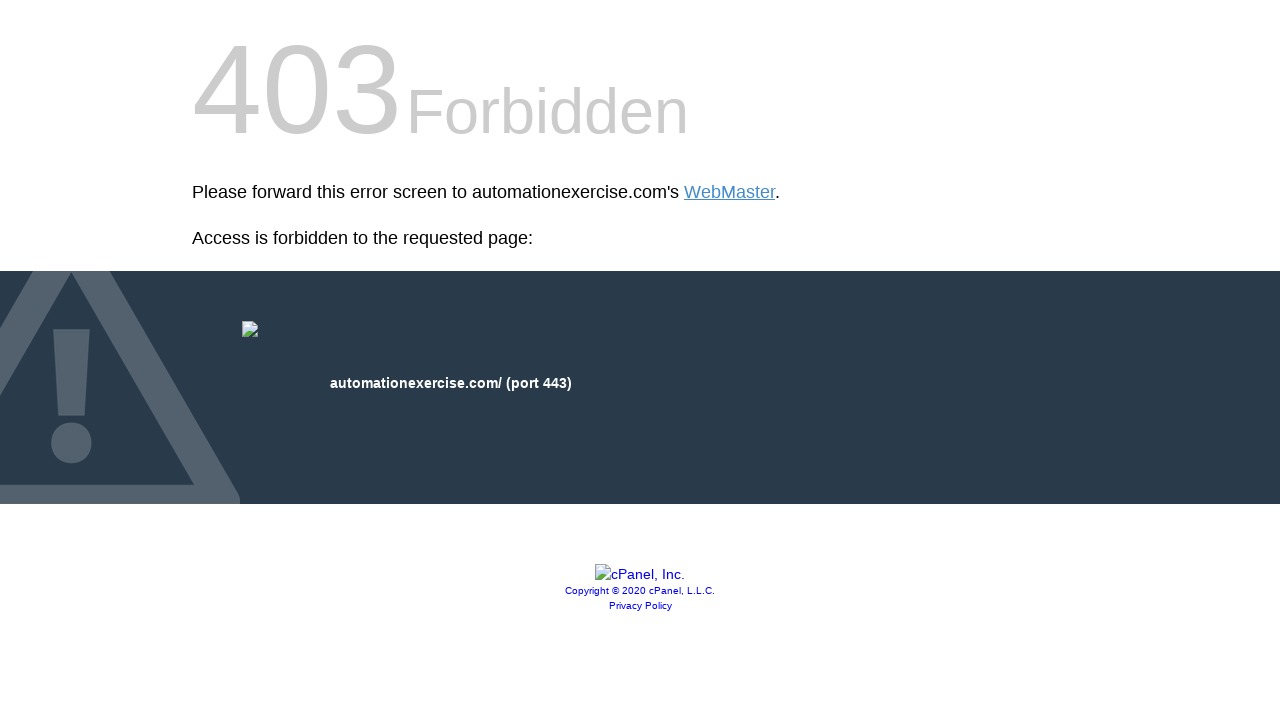